Tests the calculator application by entering two numbers (10 and 5), selecting SUBTRACTION operation, and clicking the Go button to verify the result

Starting URL: https://juliemr.github.io/protractor-demo/

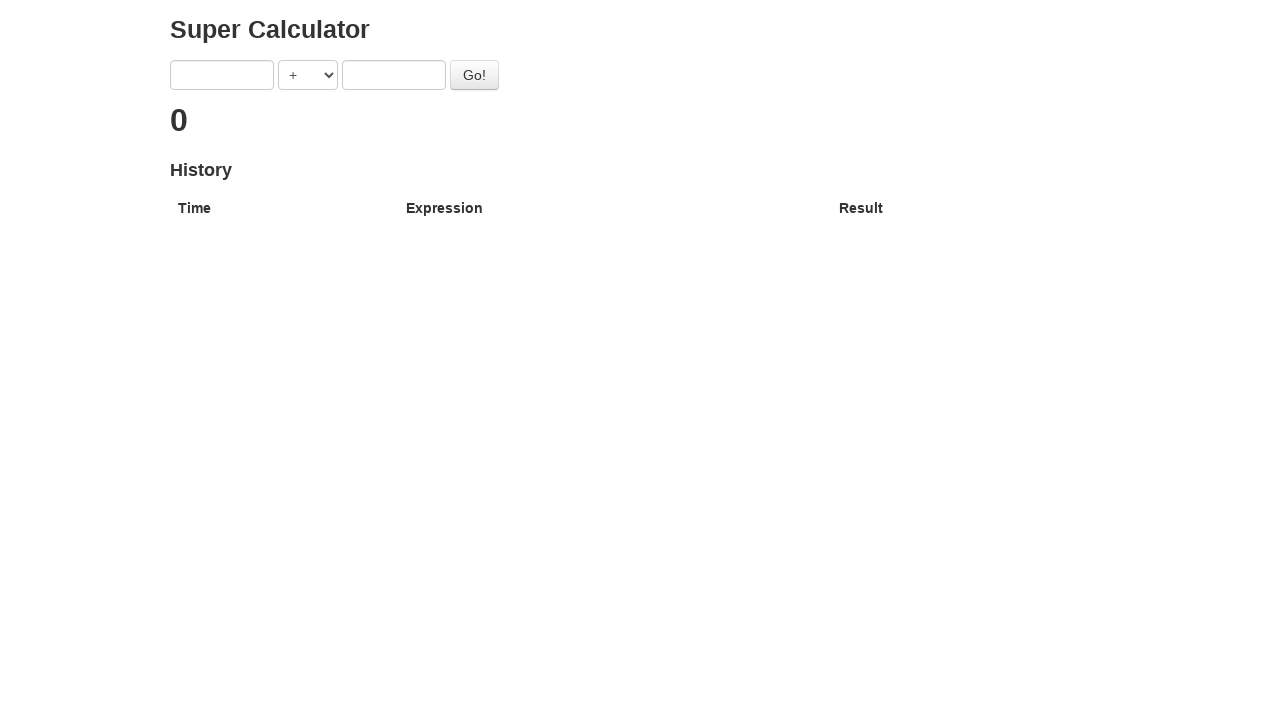

Filled first number input with '10' on input[ng-model='first']
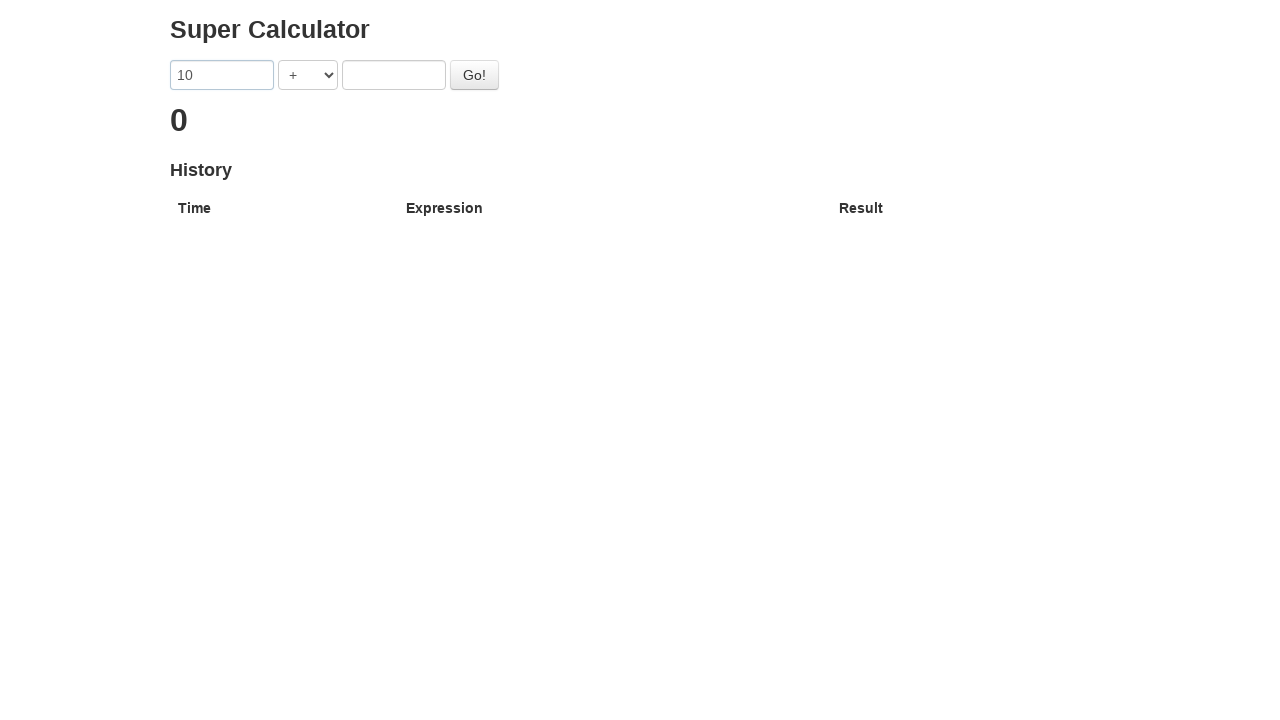

Filled second number input with '5' on input[ng-model='second']
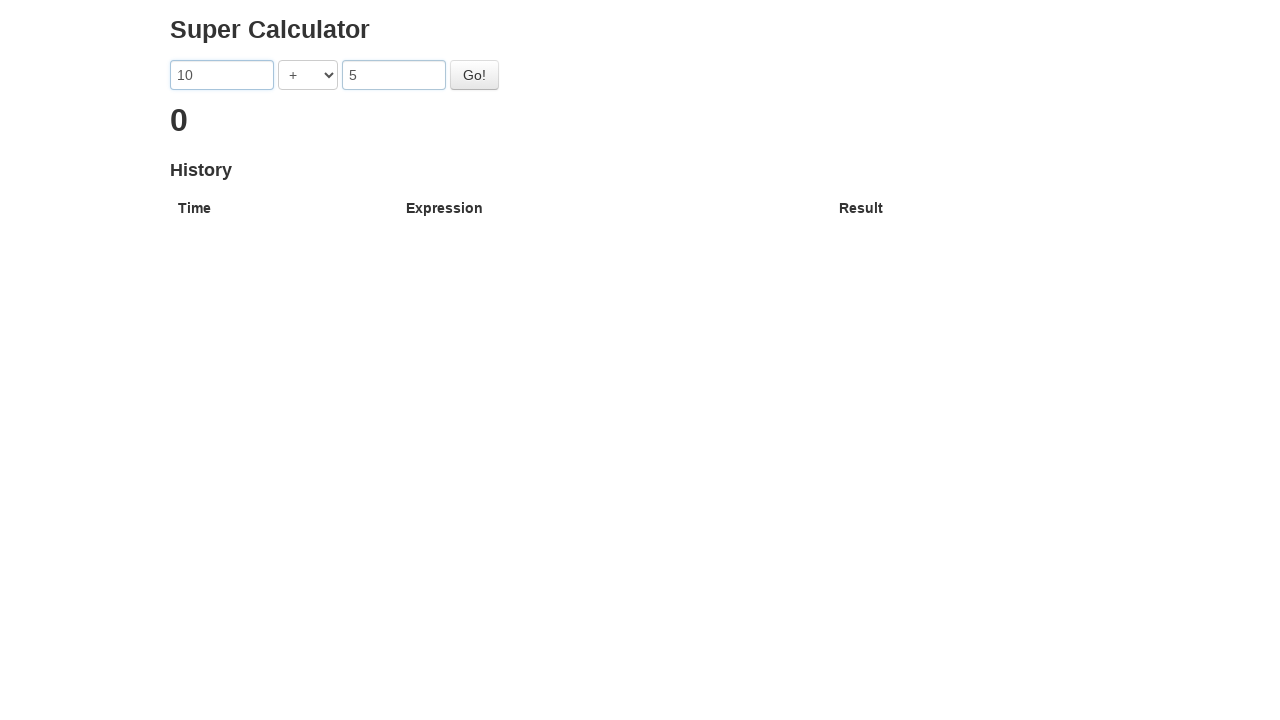

Selected SUBTRACTION operation from dropdown on select[ng-model='operator']
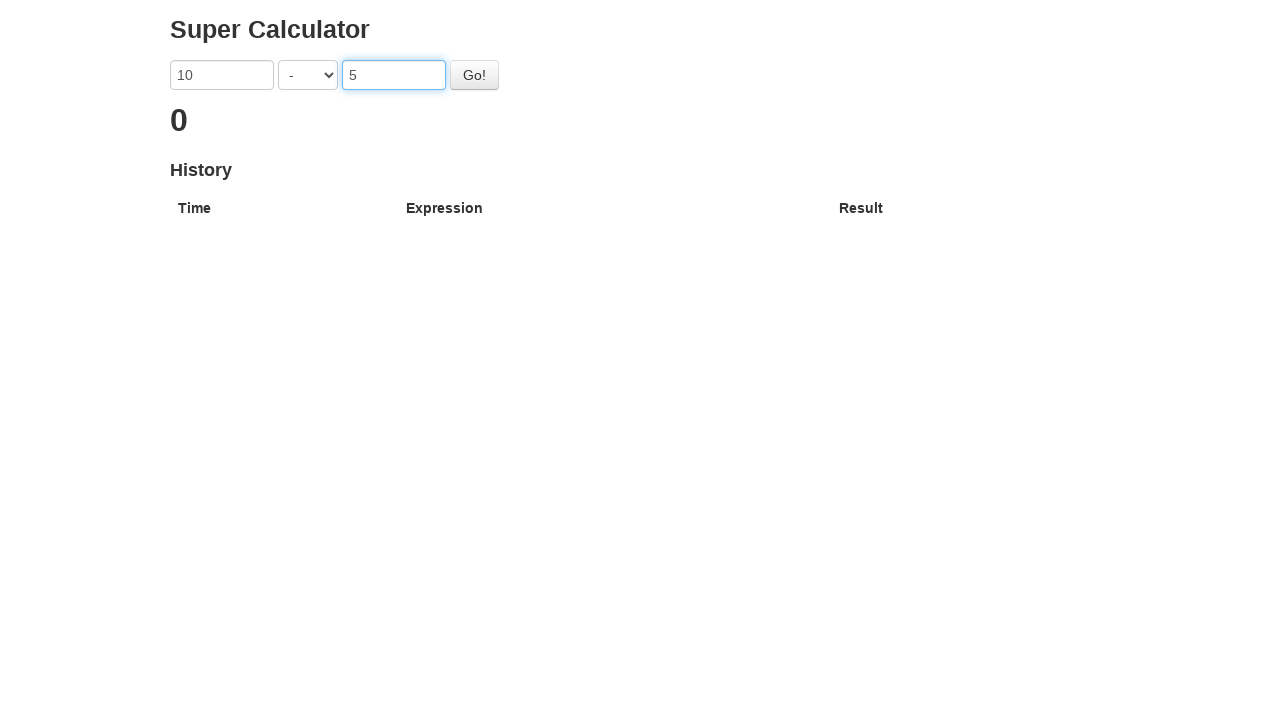

Clicked the Go button to calculate result at (474, 75) on #gobutton
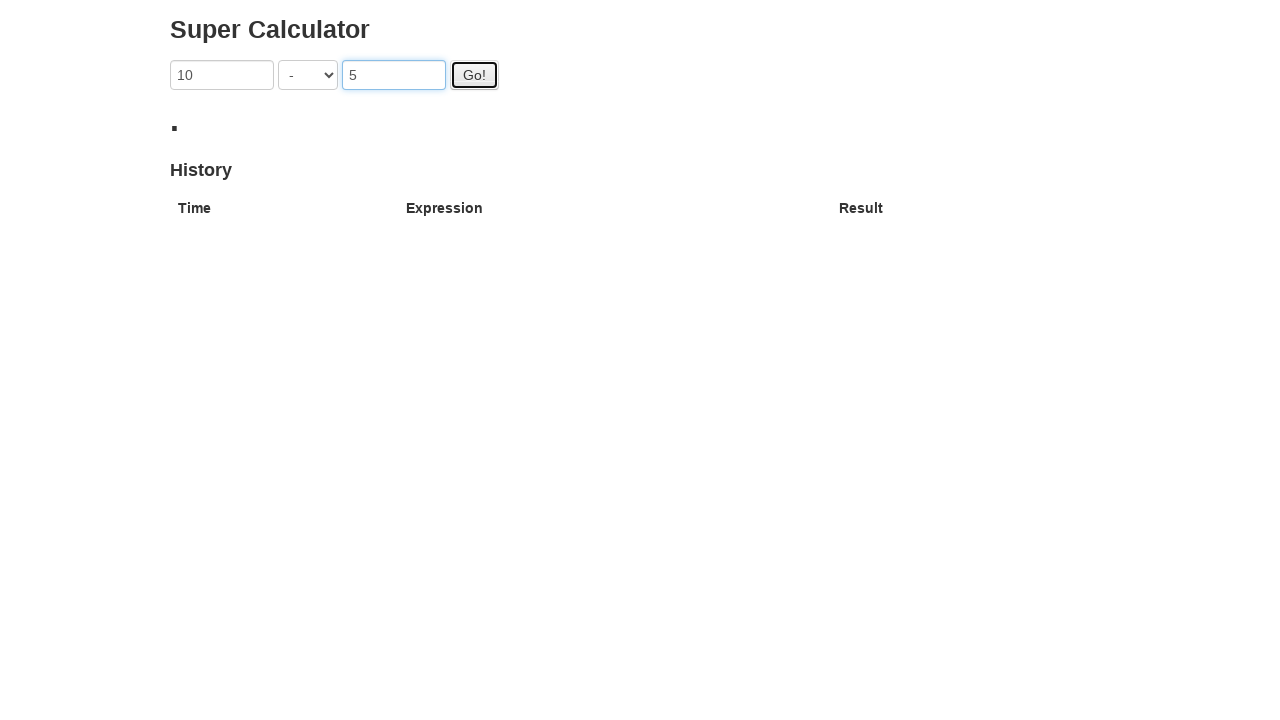

Result appeared on the page
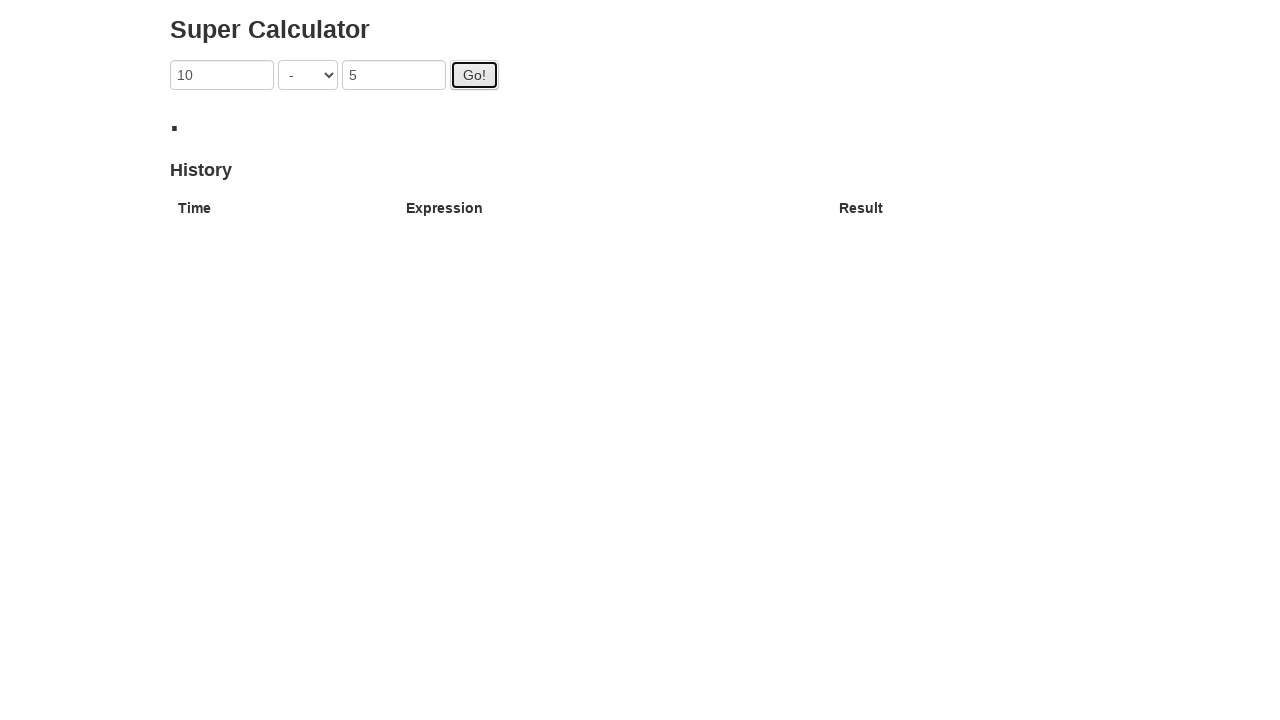

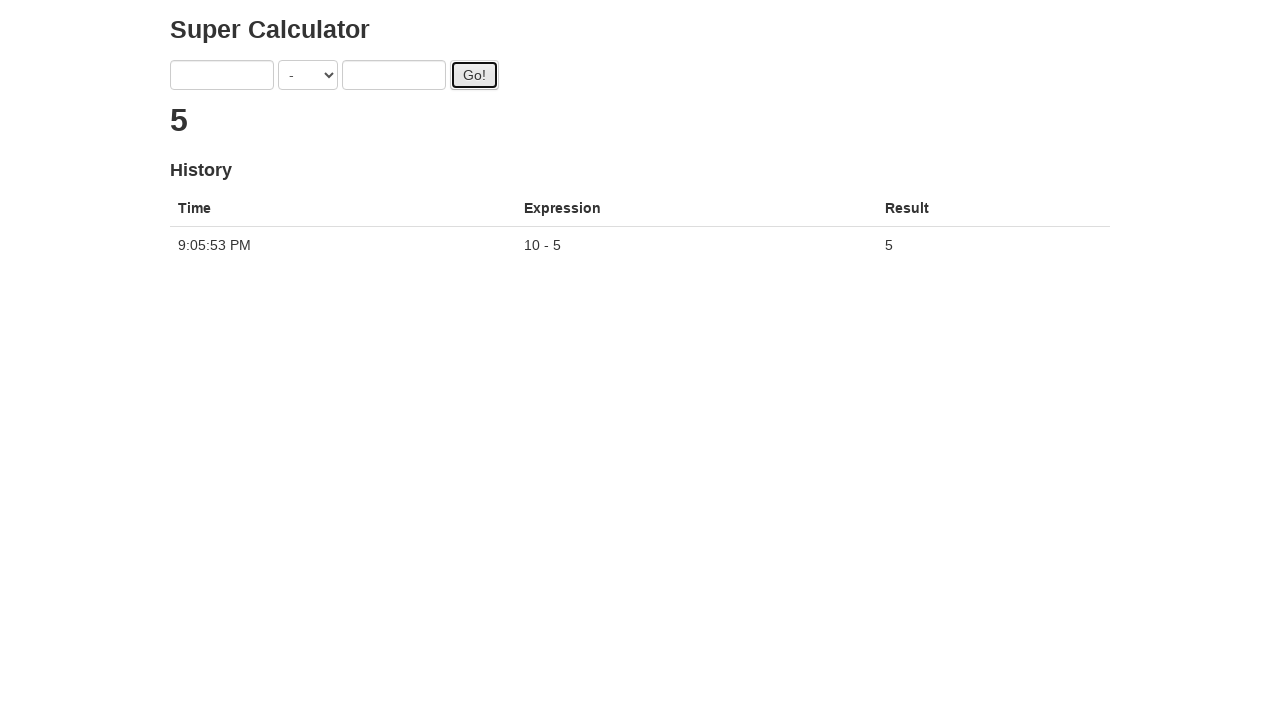